Tests that the todo counter displays the correct number of items by adding 5 todos and verifying the count

Starting URL: https://devmountain.github.io/qa_todos/

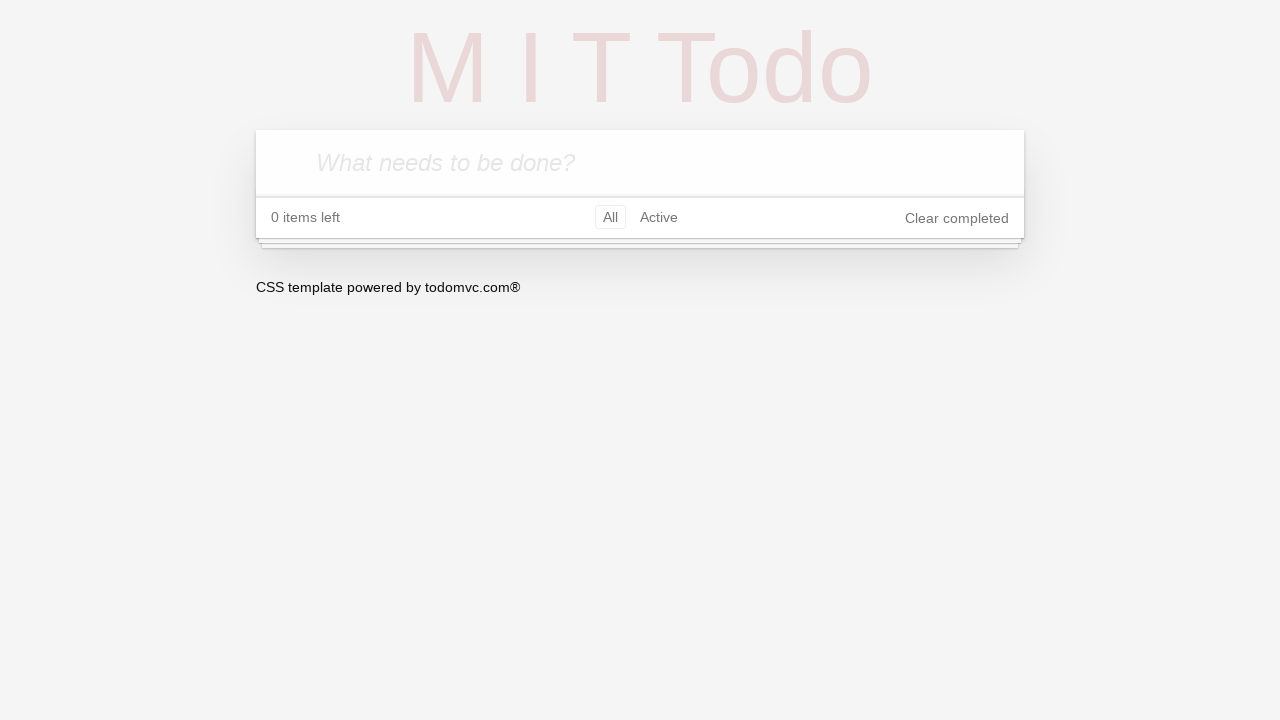

Waited for todo input field to load
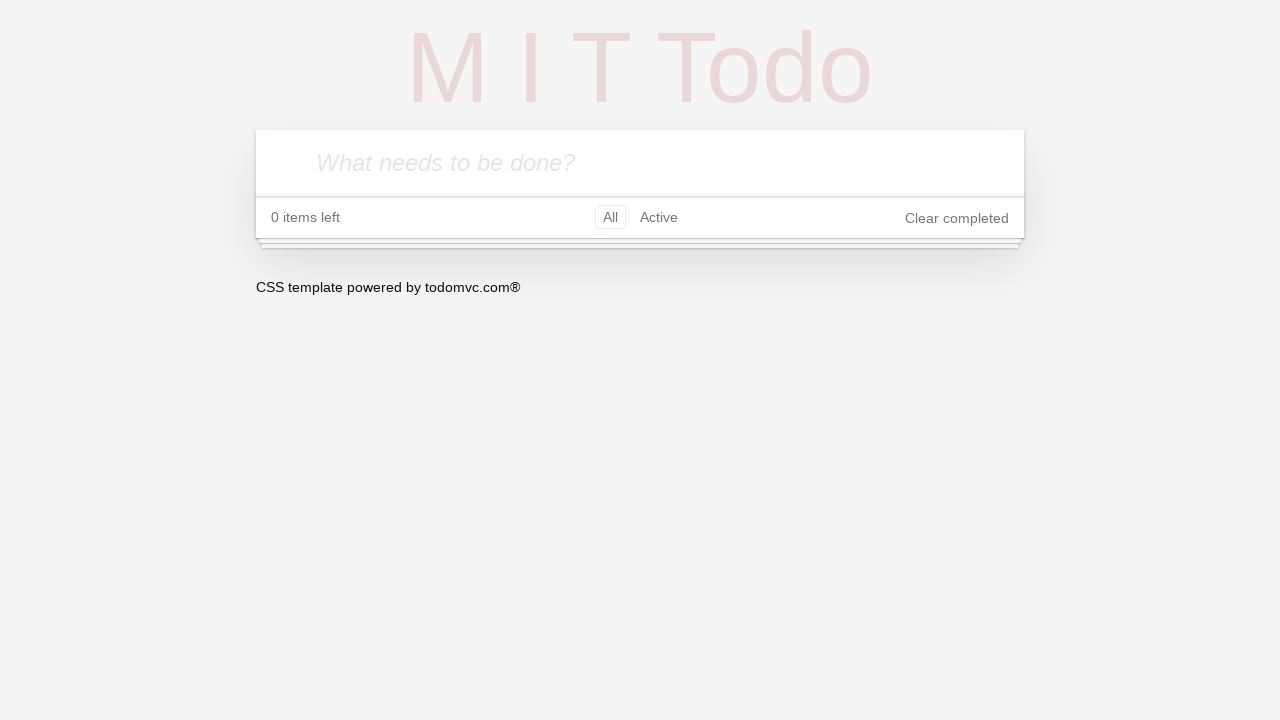

Filled todo input with 'Test To-Do 1' on .new-todo
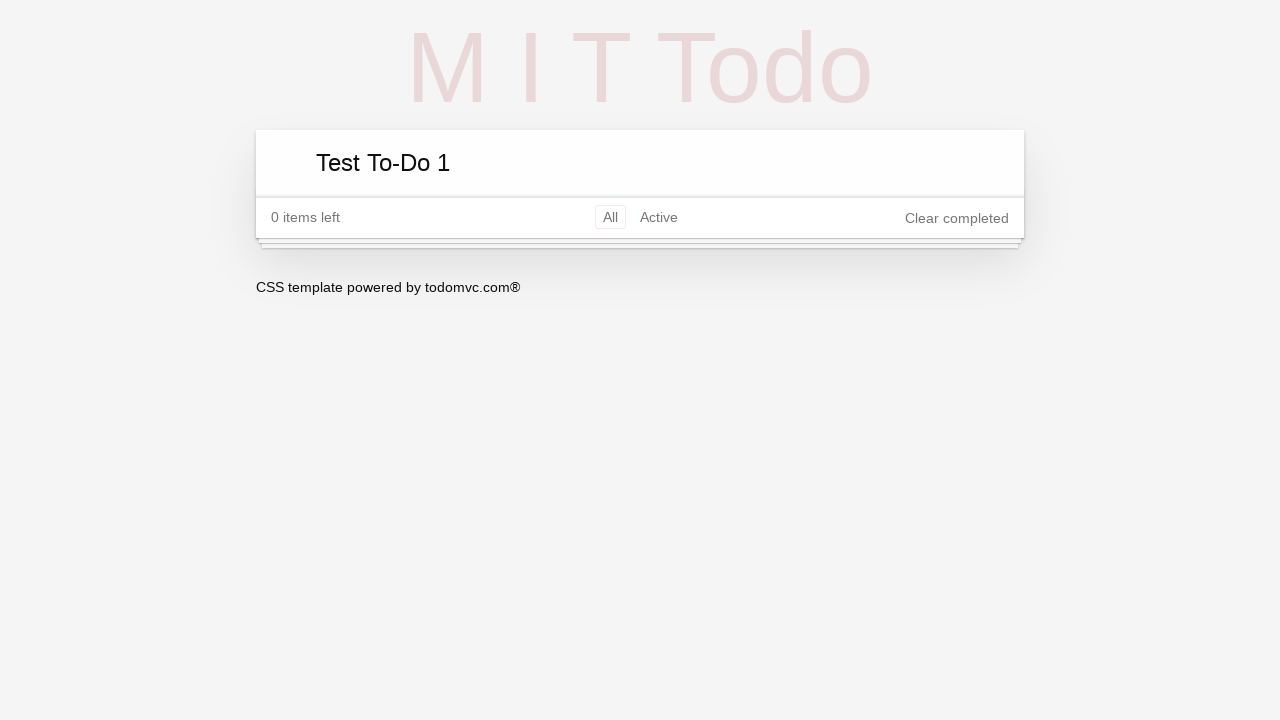

Pressed Enter to add first todo on .new-todo
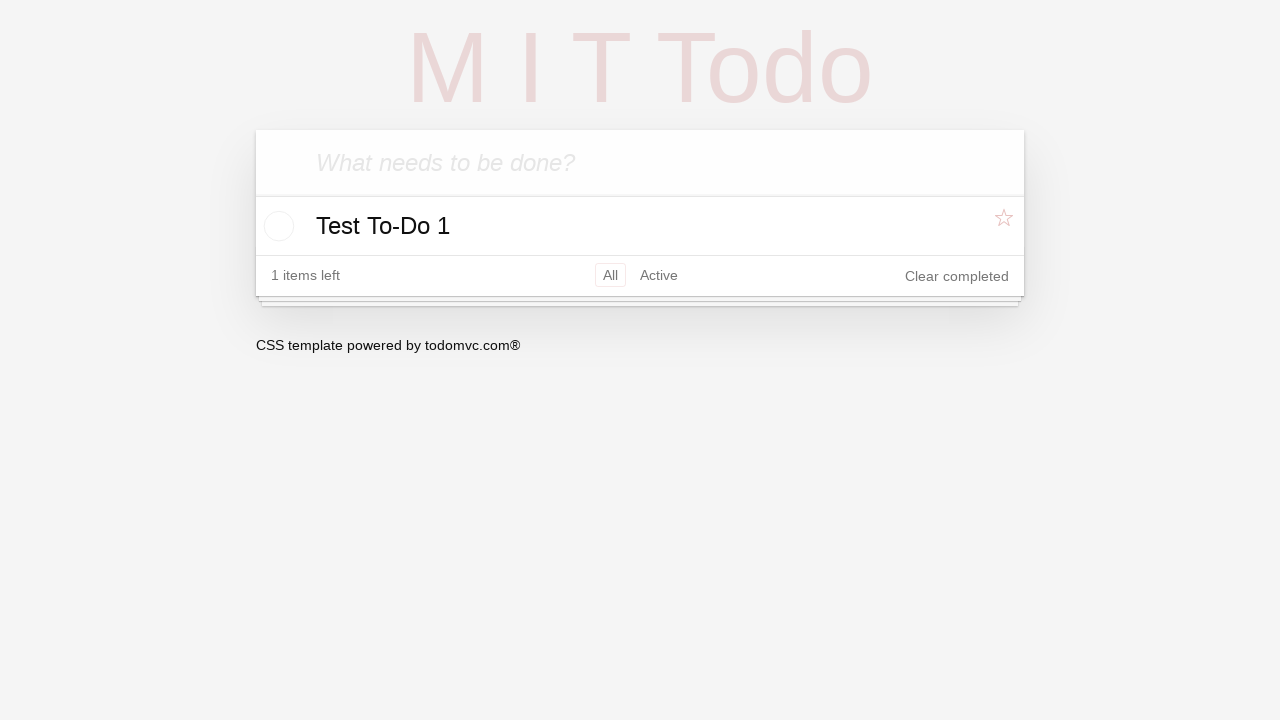

Filled todo input with 'Test To-Do 2' on .new-todo
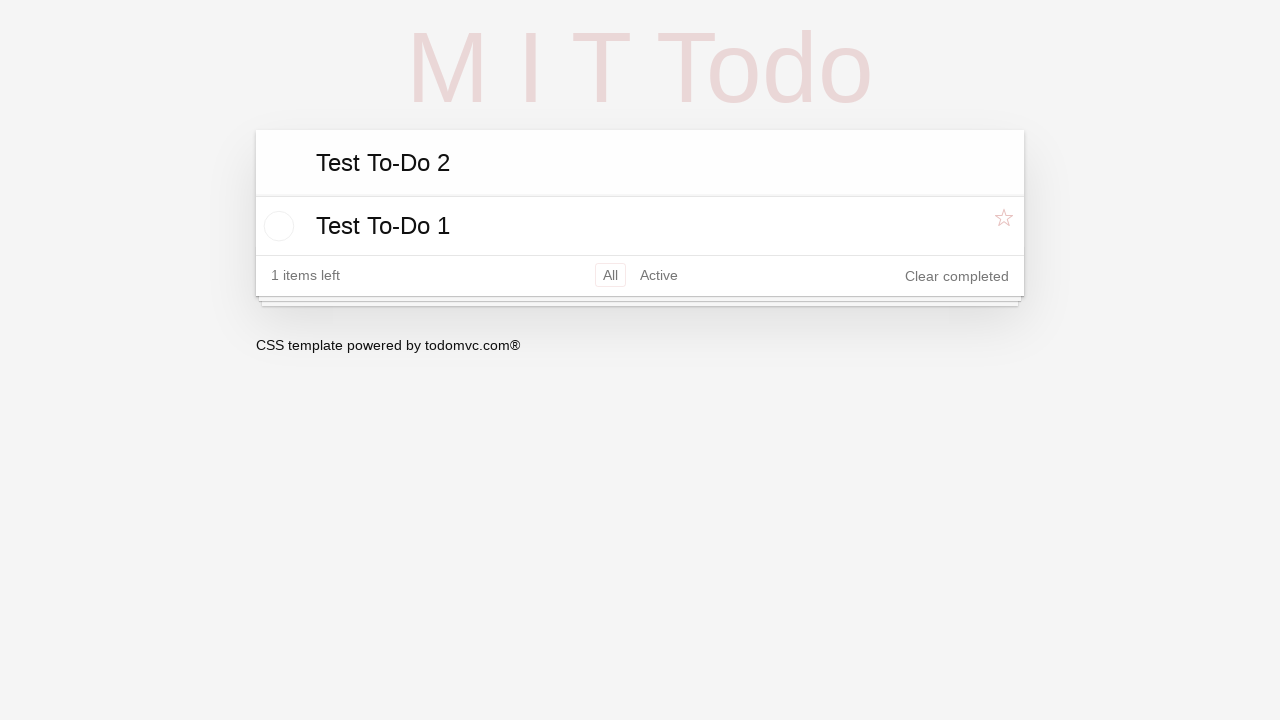

Pressed Enter to add second todo on .new-todo
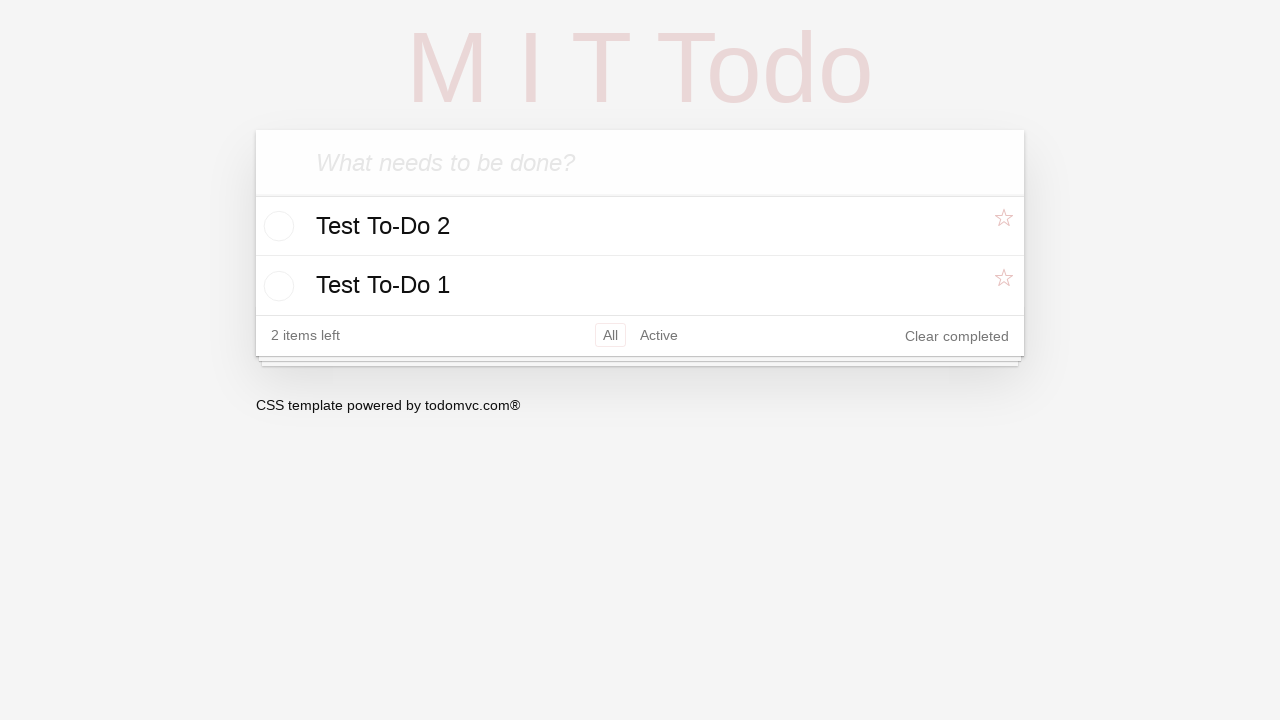

Filled todo input with 'Test To-Do 3' on .new-todo
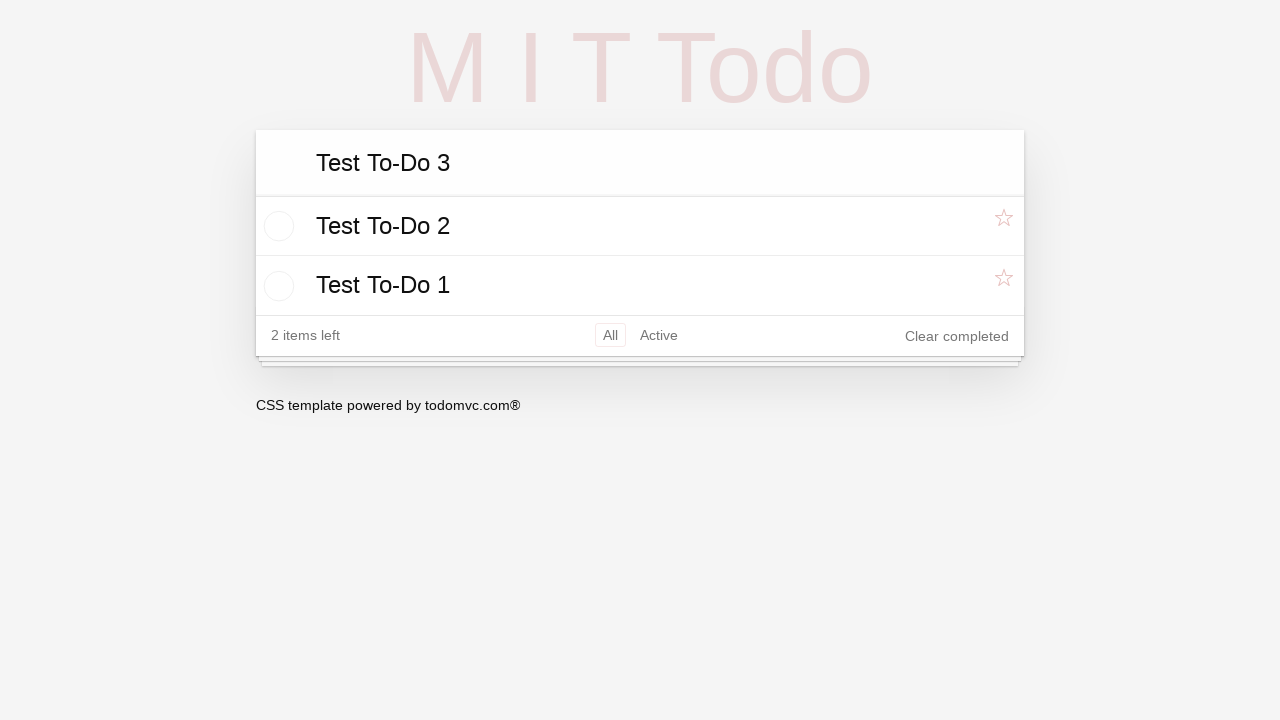

Pressed Enter to add third todo on .new-todo
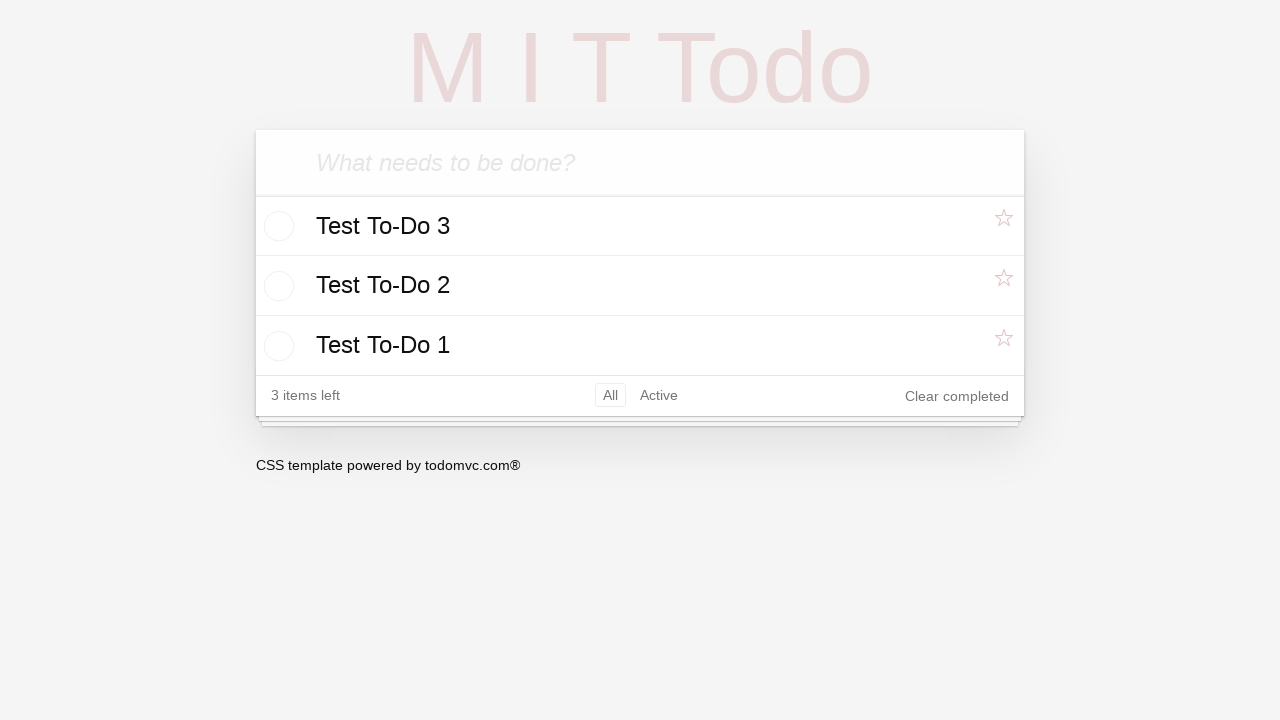

Filled todo input with 'Test To-Do 4' on .new-todo
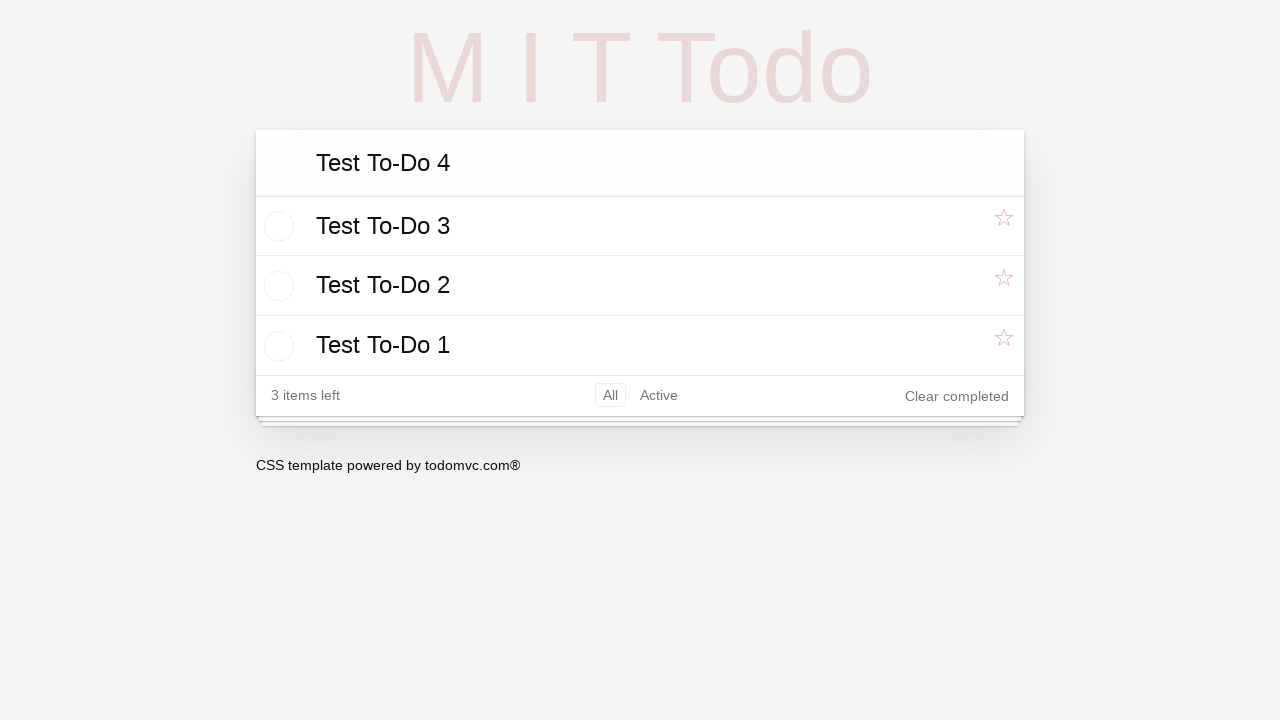

Pressed Enter to add fourth todo on .new-todo
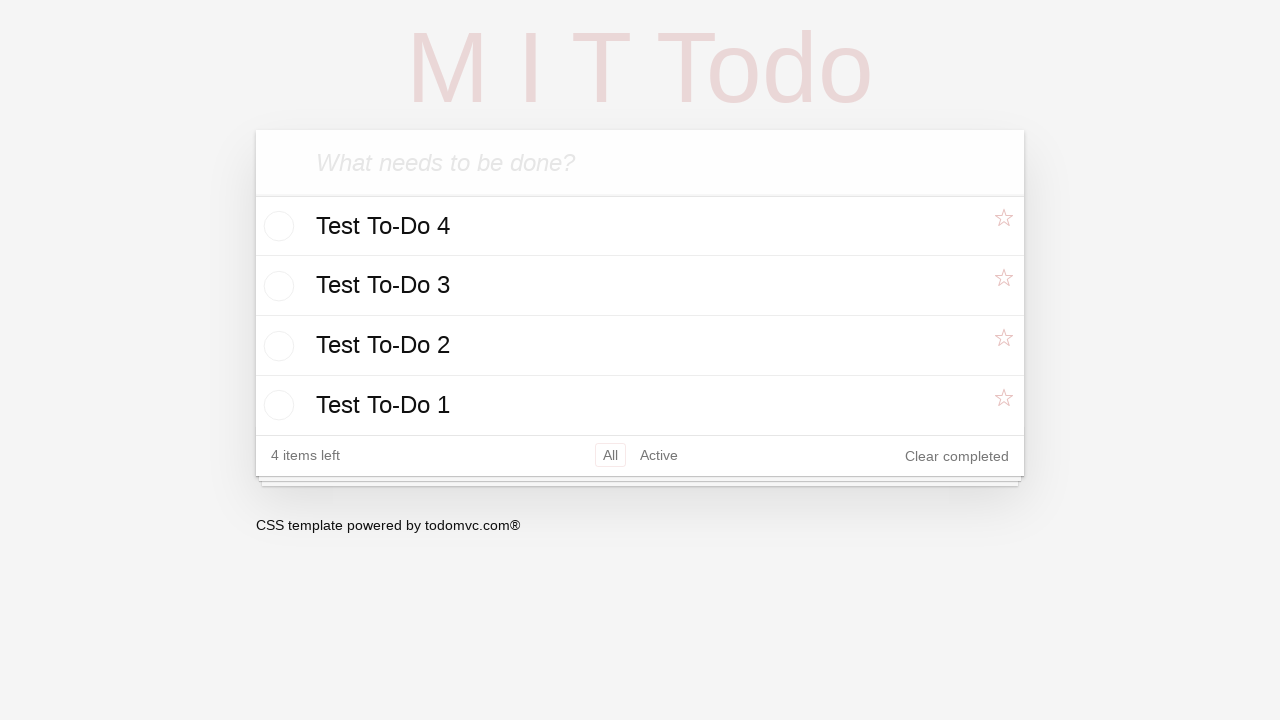

Filled todo input with 'Test To-Do 5' on .new-todo
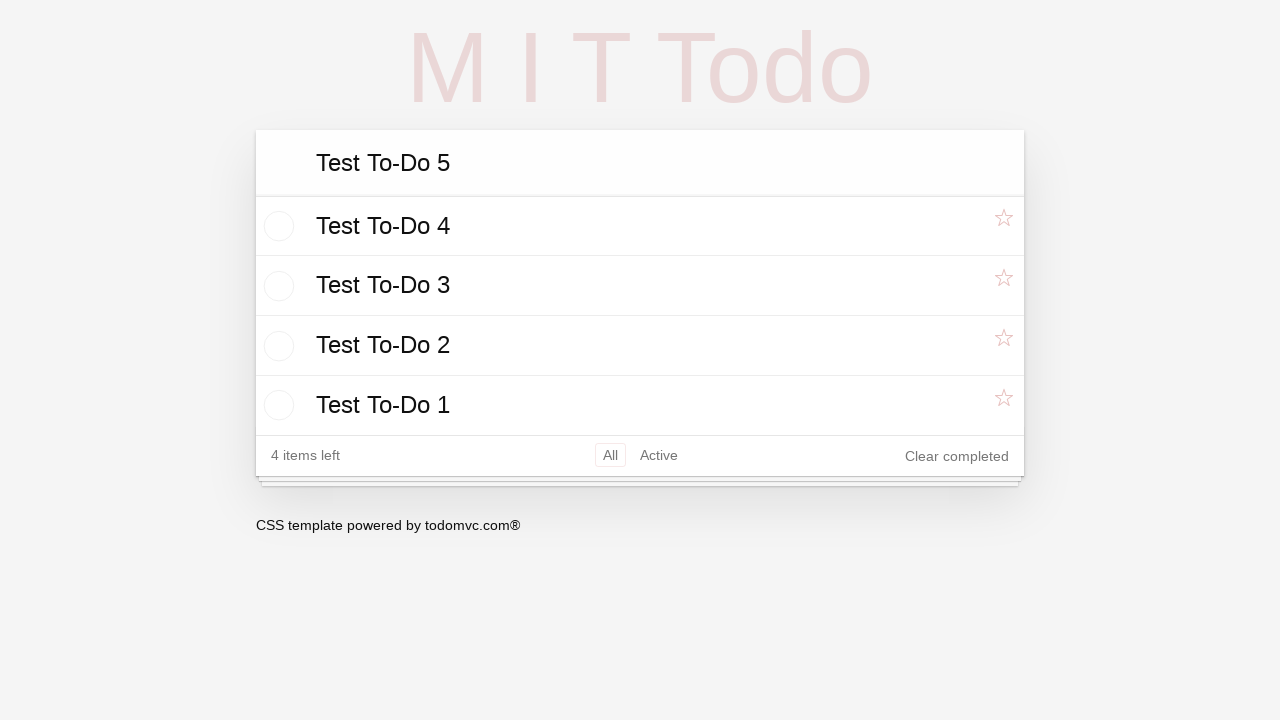

Pressed Enter to add fifth todo on .new-todo
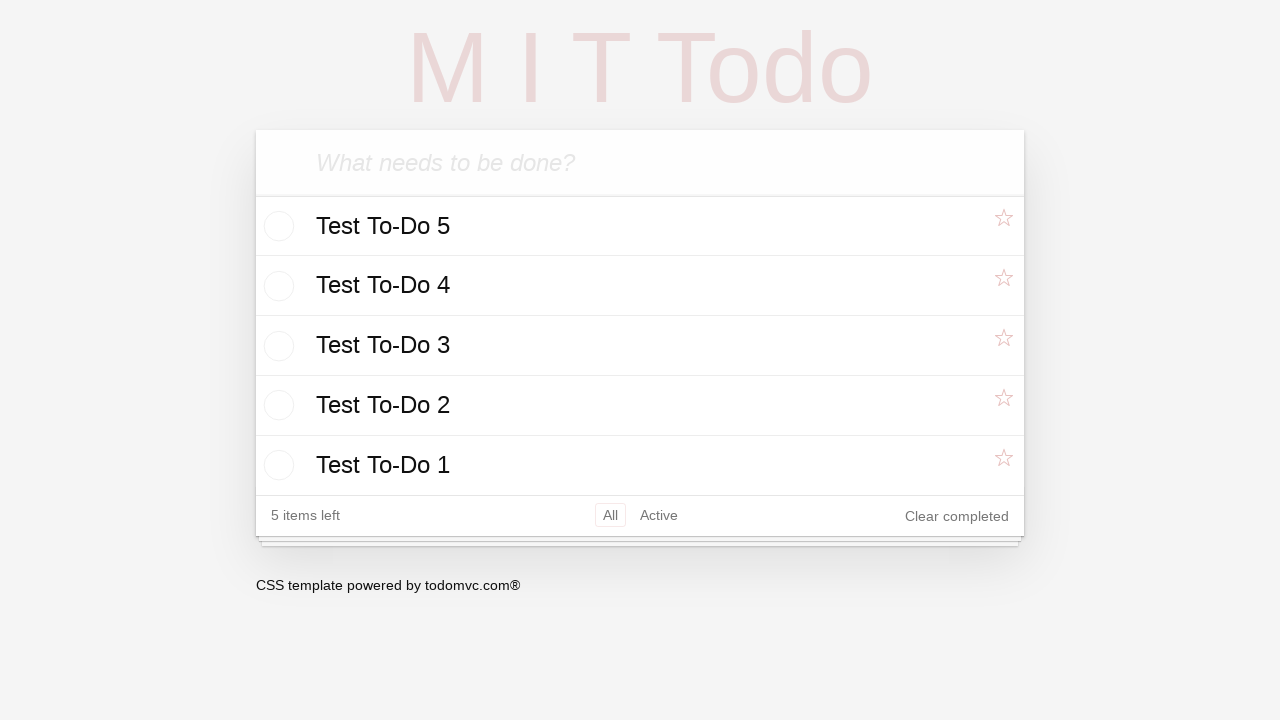

Waited for todo counter to display
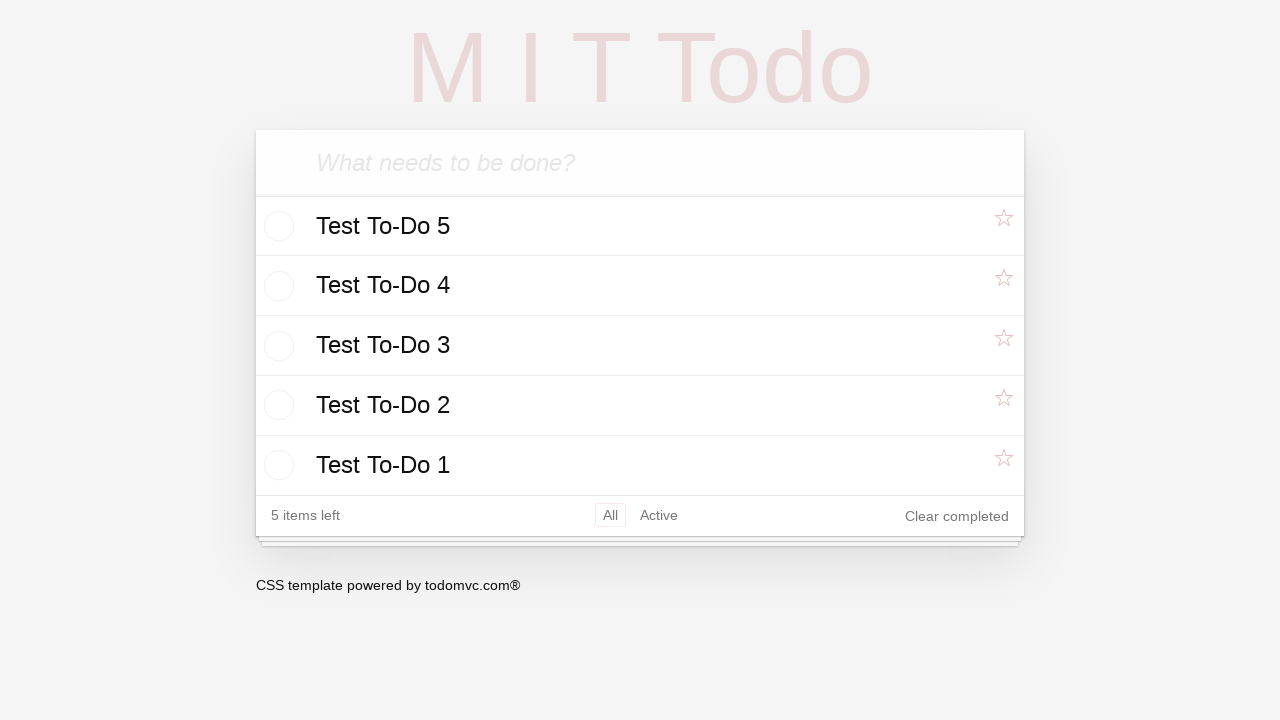

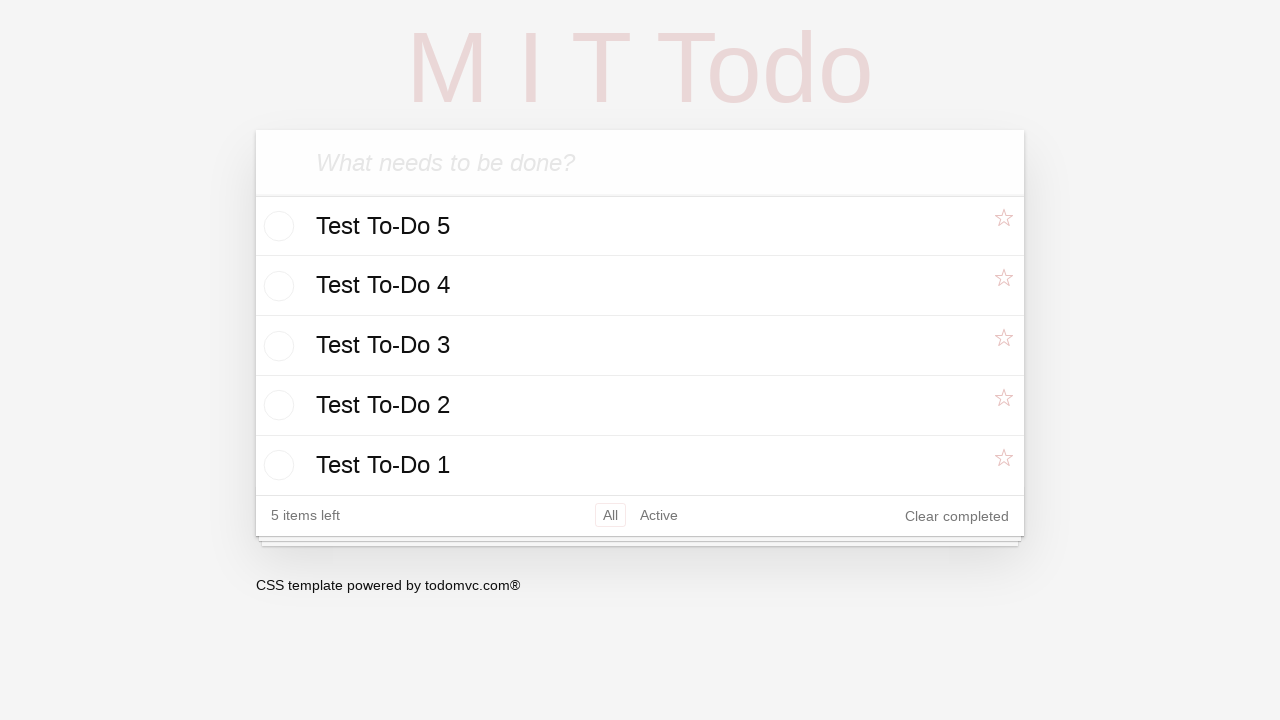